Tests dropdown menu navigation by hovering over the categories button, navigating through nested menu items, and clicking on the "Automation Testing" subcategory link.

Starting URL: https://uncodemy.com/

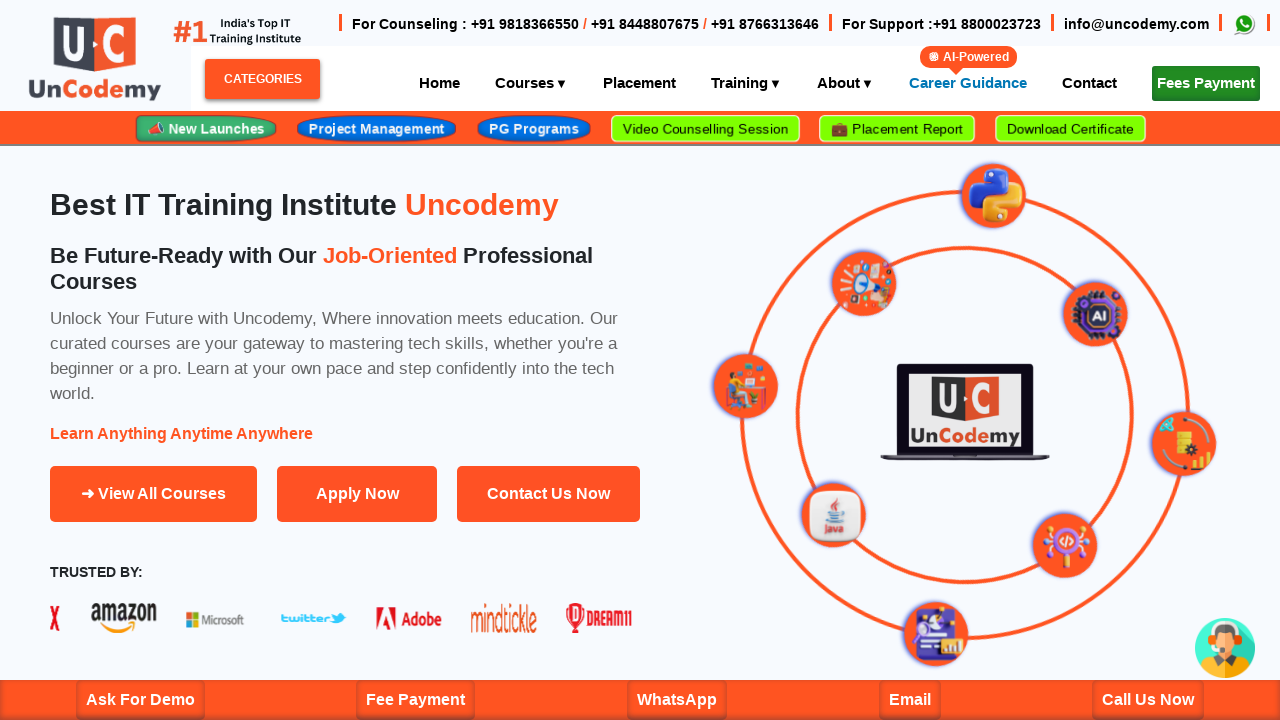

Set viewport size to 1920x1080
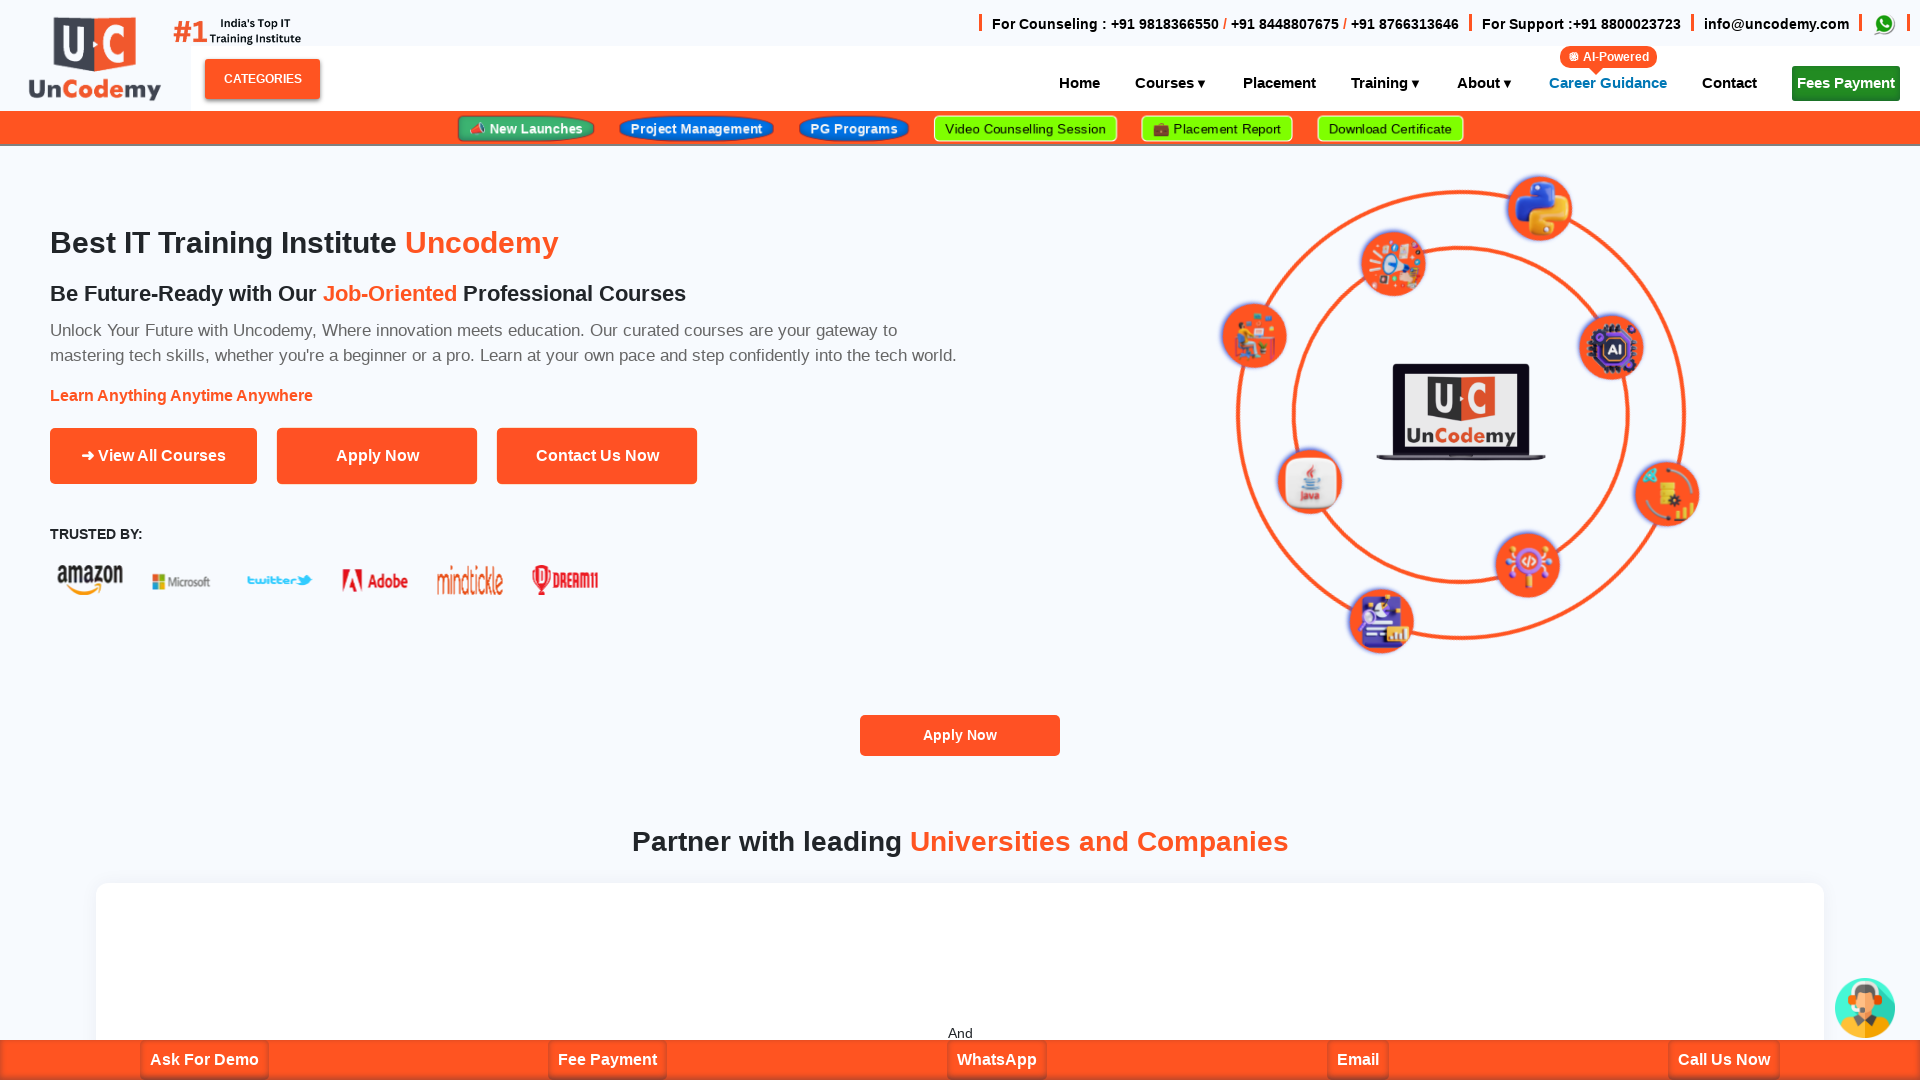

Page loaded (domcontentloaded)
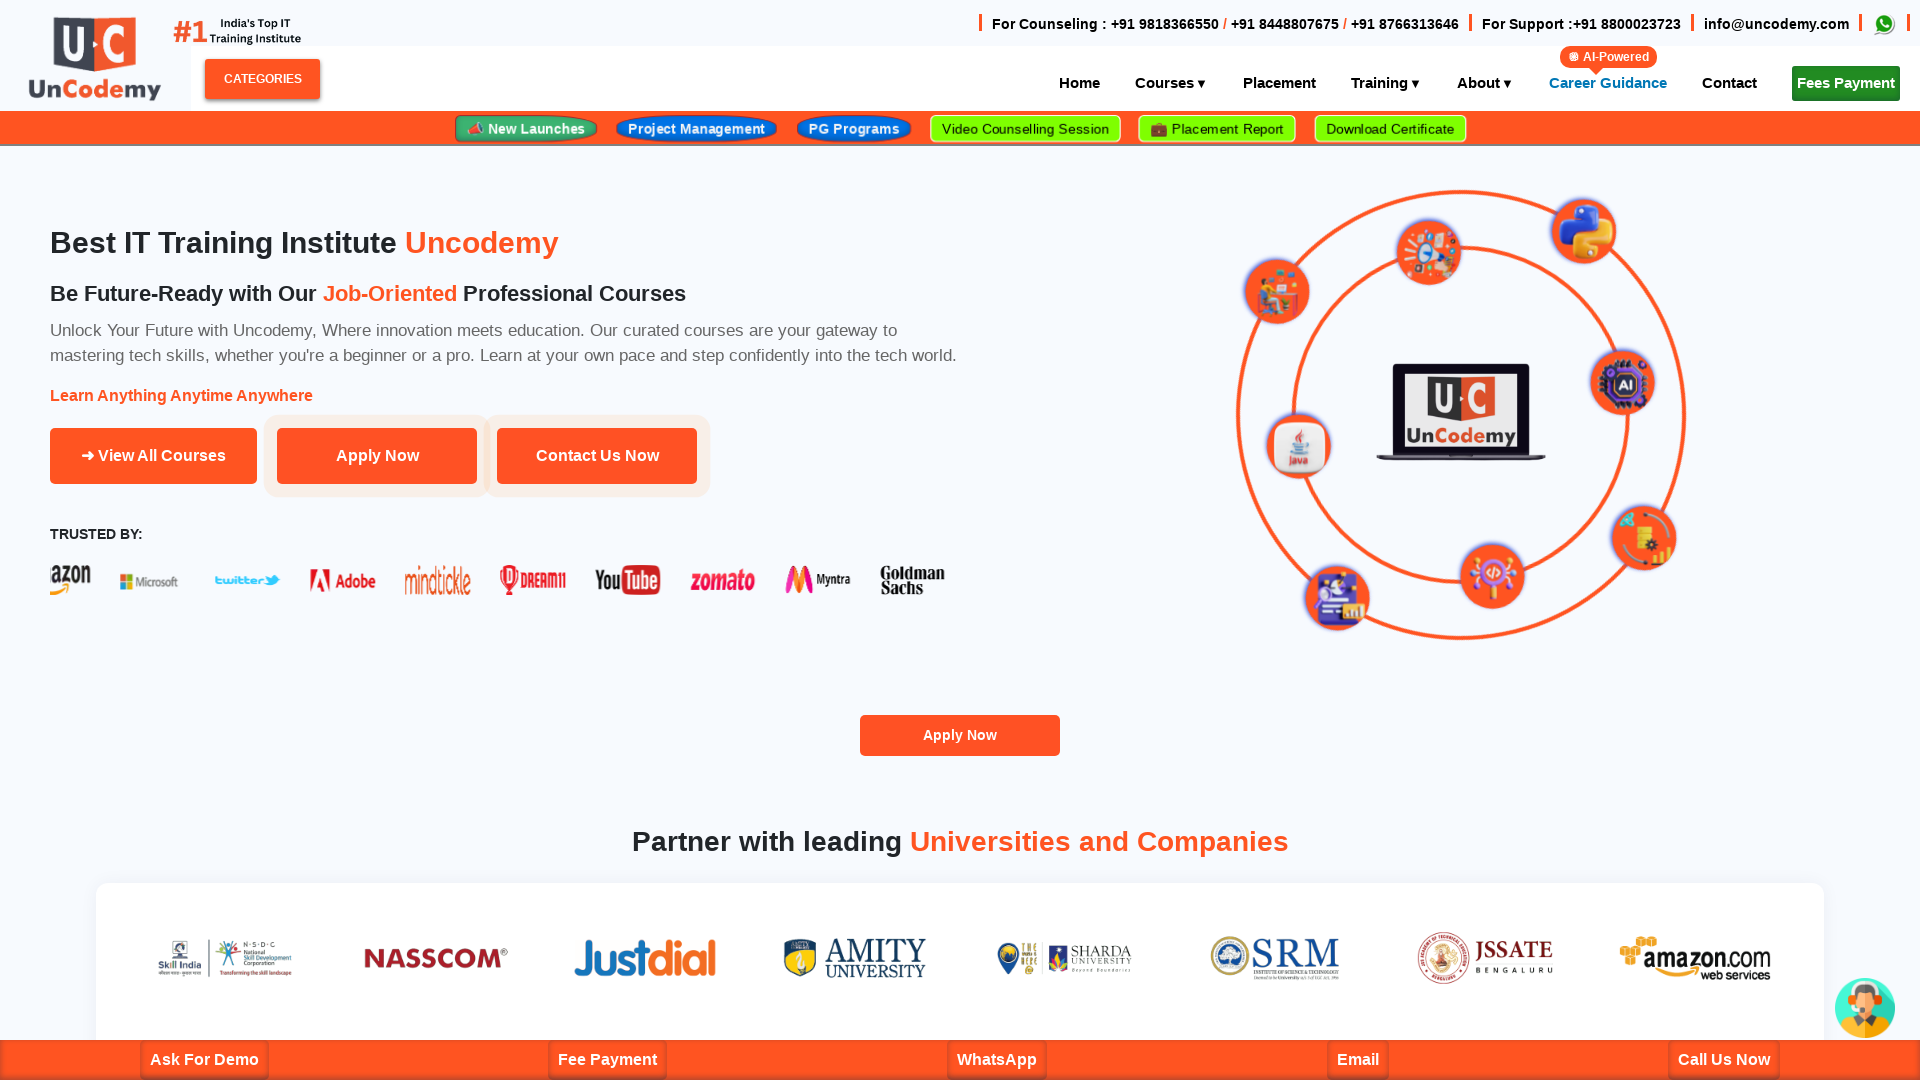

Hovered over categories button to open dropdown menu at (262, 79) on xpath=//span[@id='categoriesBtn']
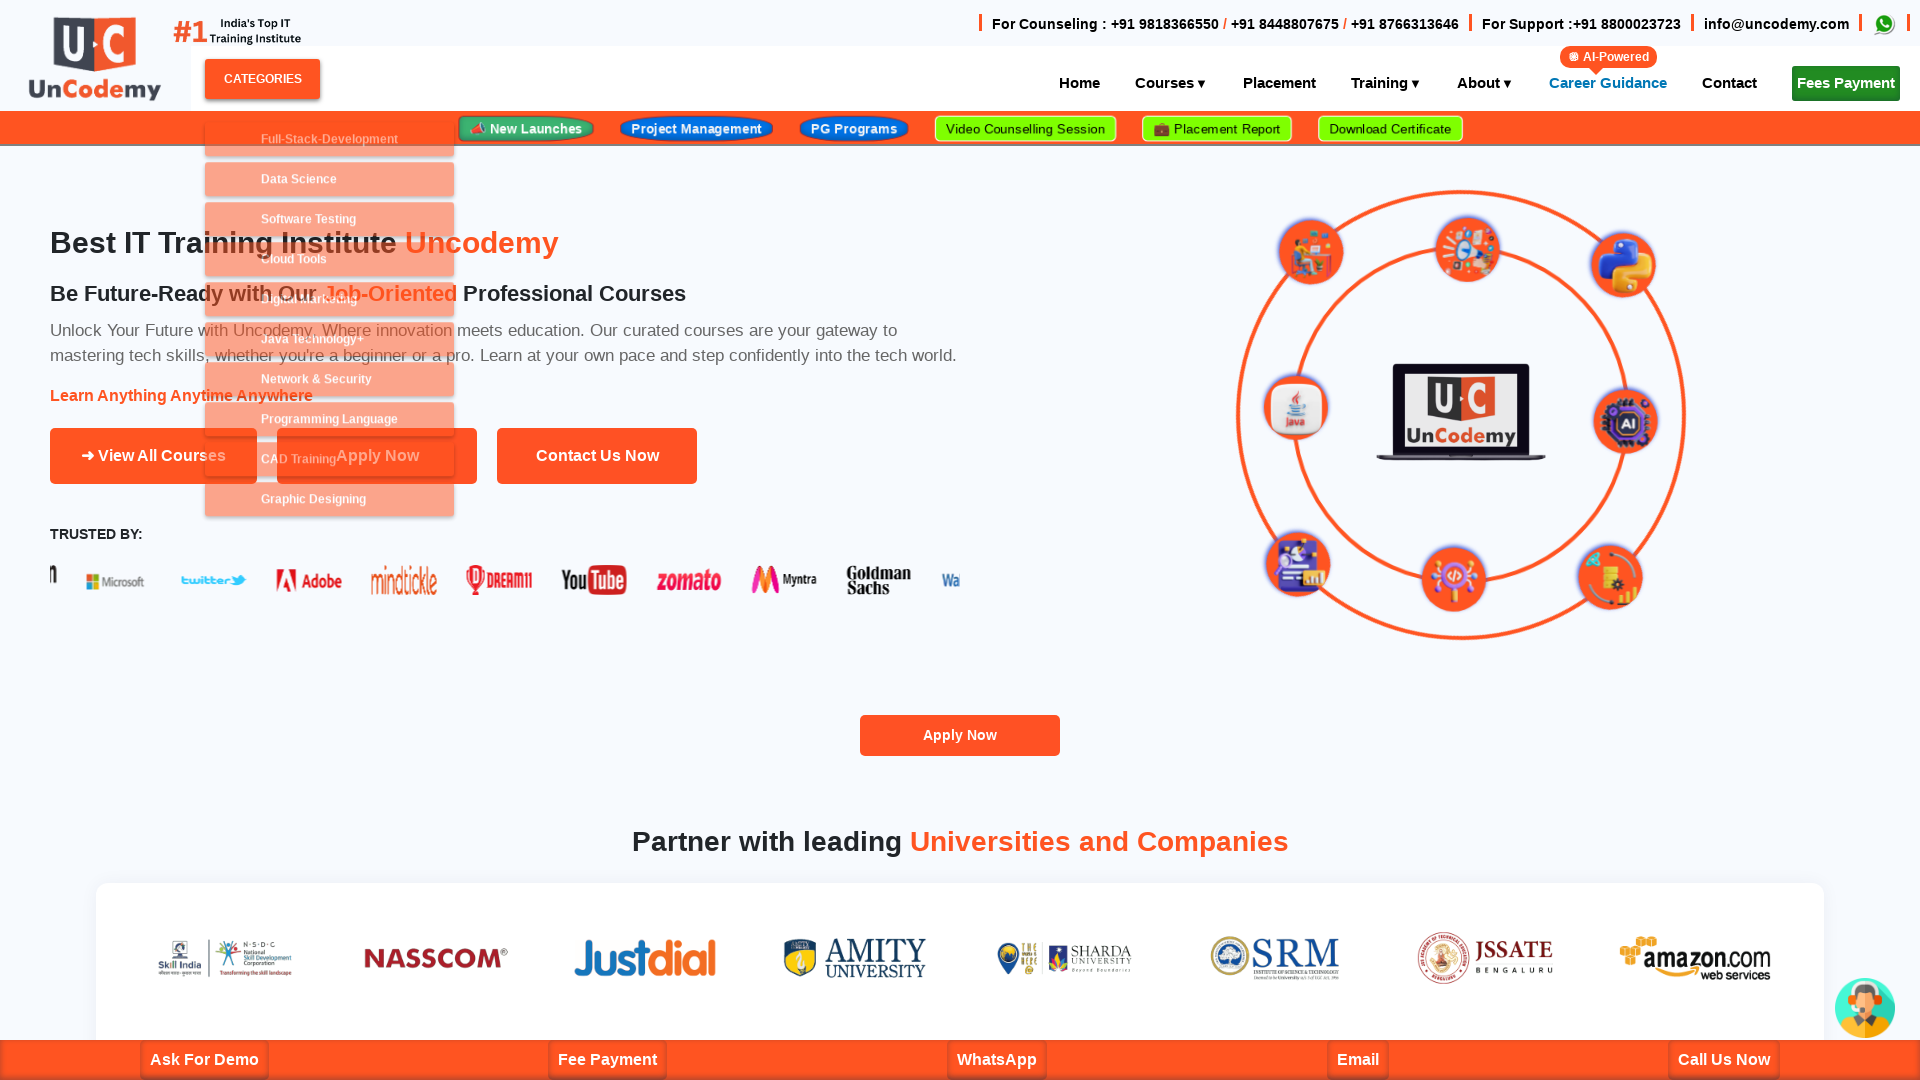

Waited 500ms for dropdown to appear
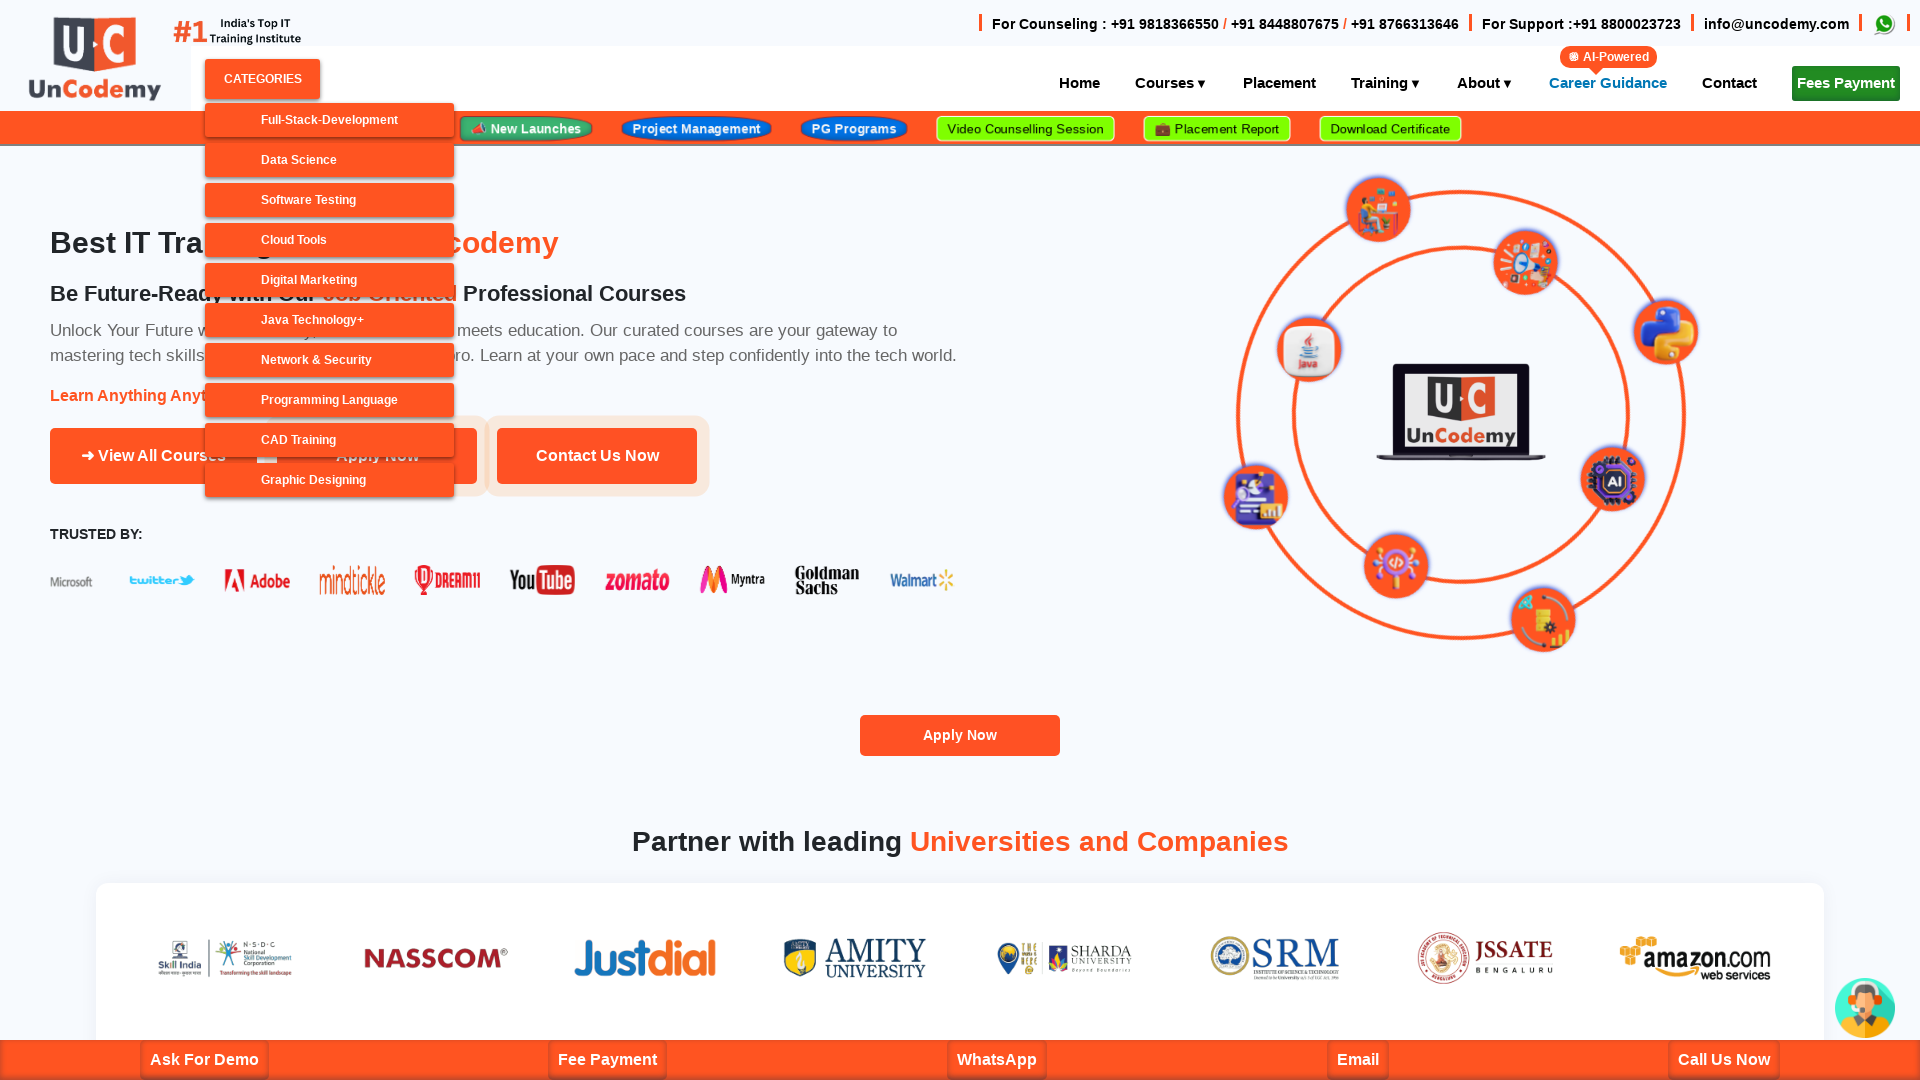

Hovered over 3rd submenu item to reveal nested menu at (330, 200) on xpath=//nav[@id='main-nav']//span[@id='categoriesBtn']/ancestor::div[contains(@c
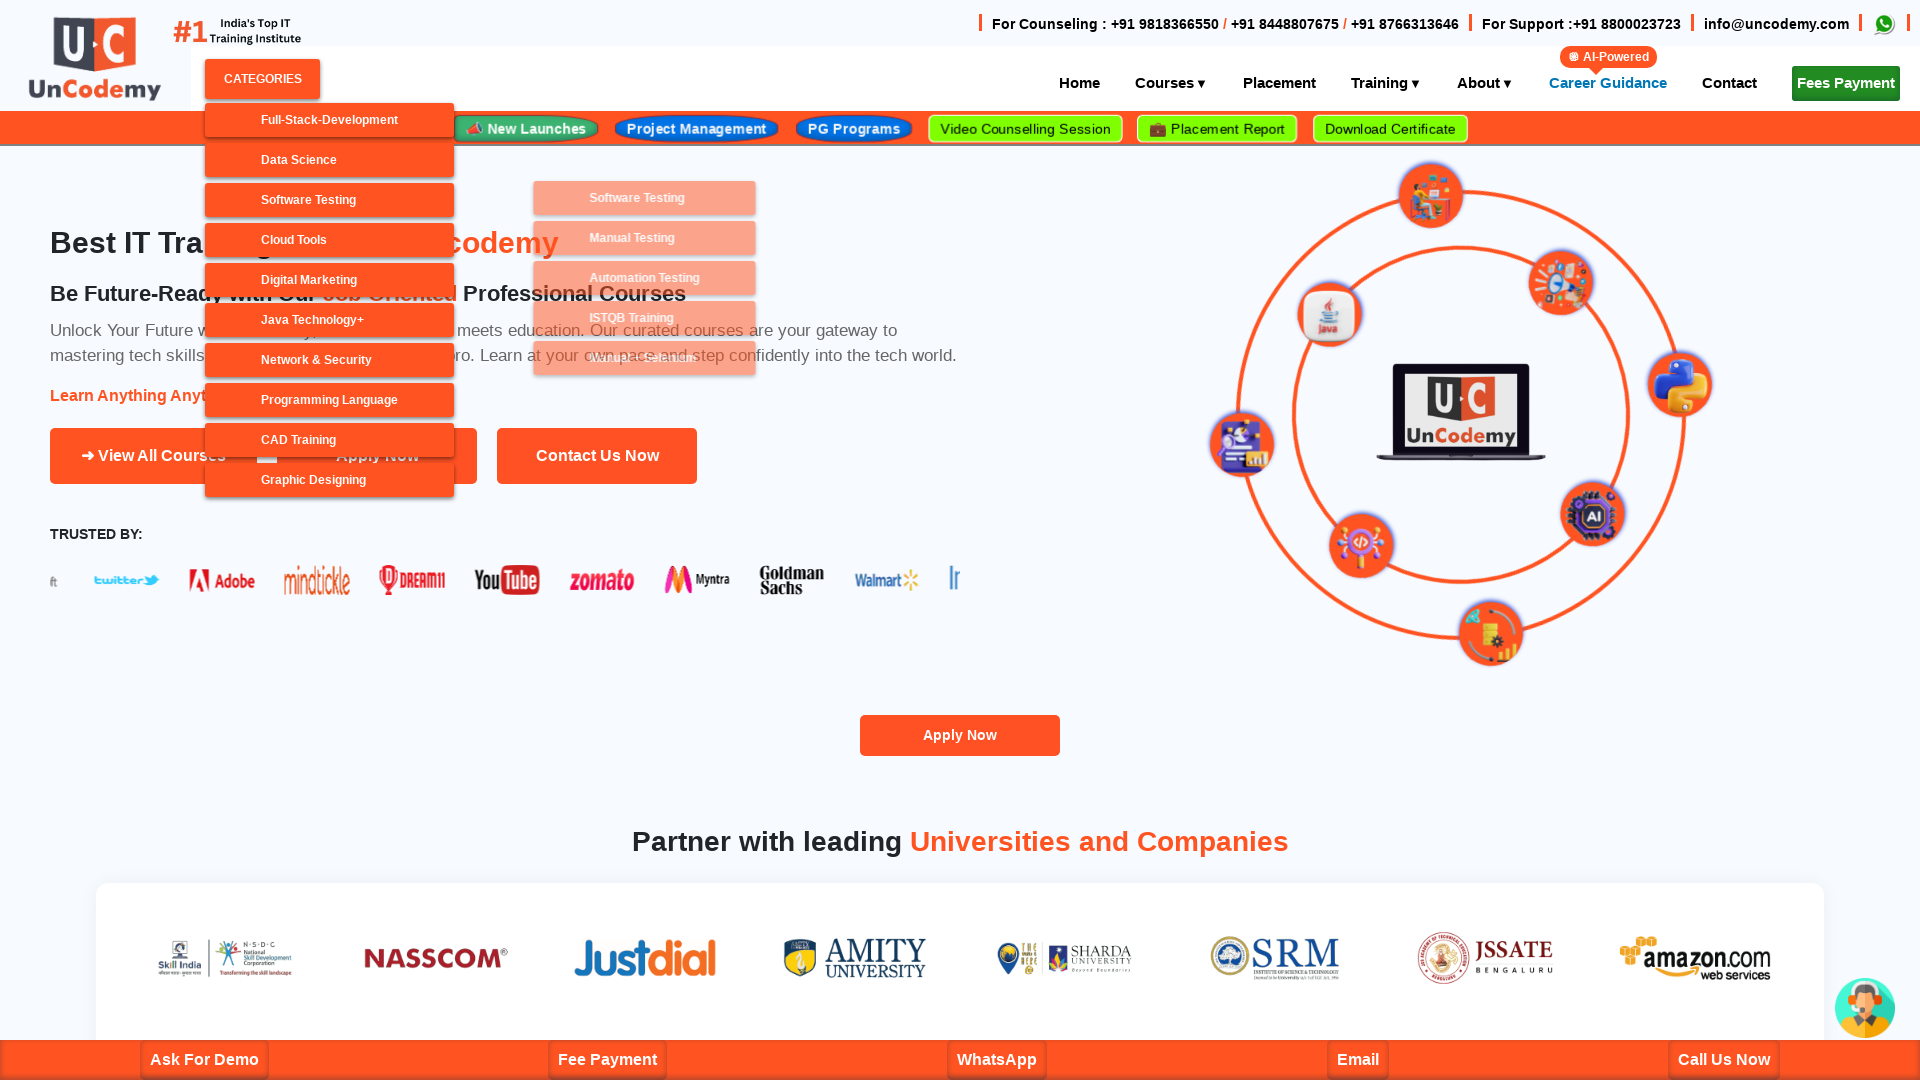

Waited 500ms for submenu to appear
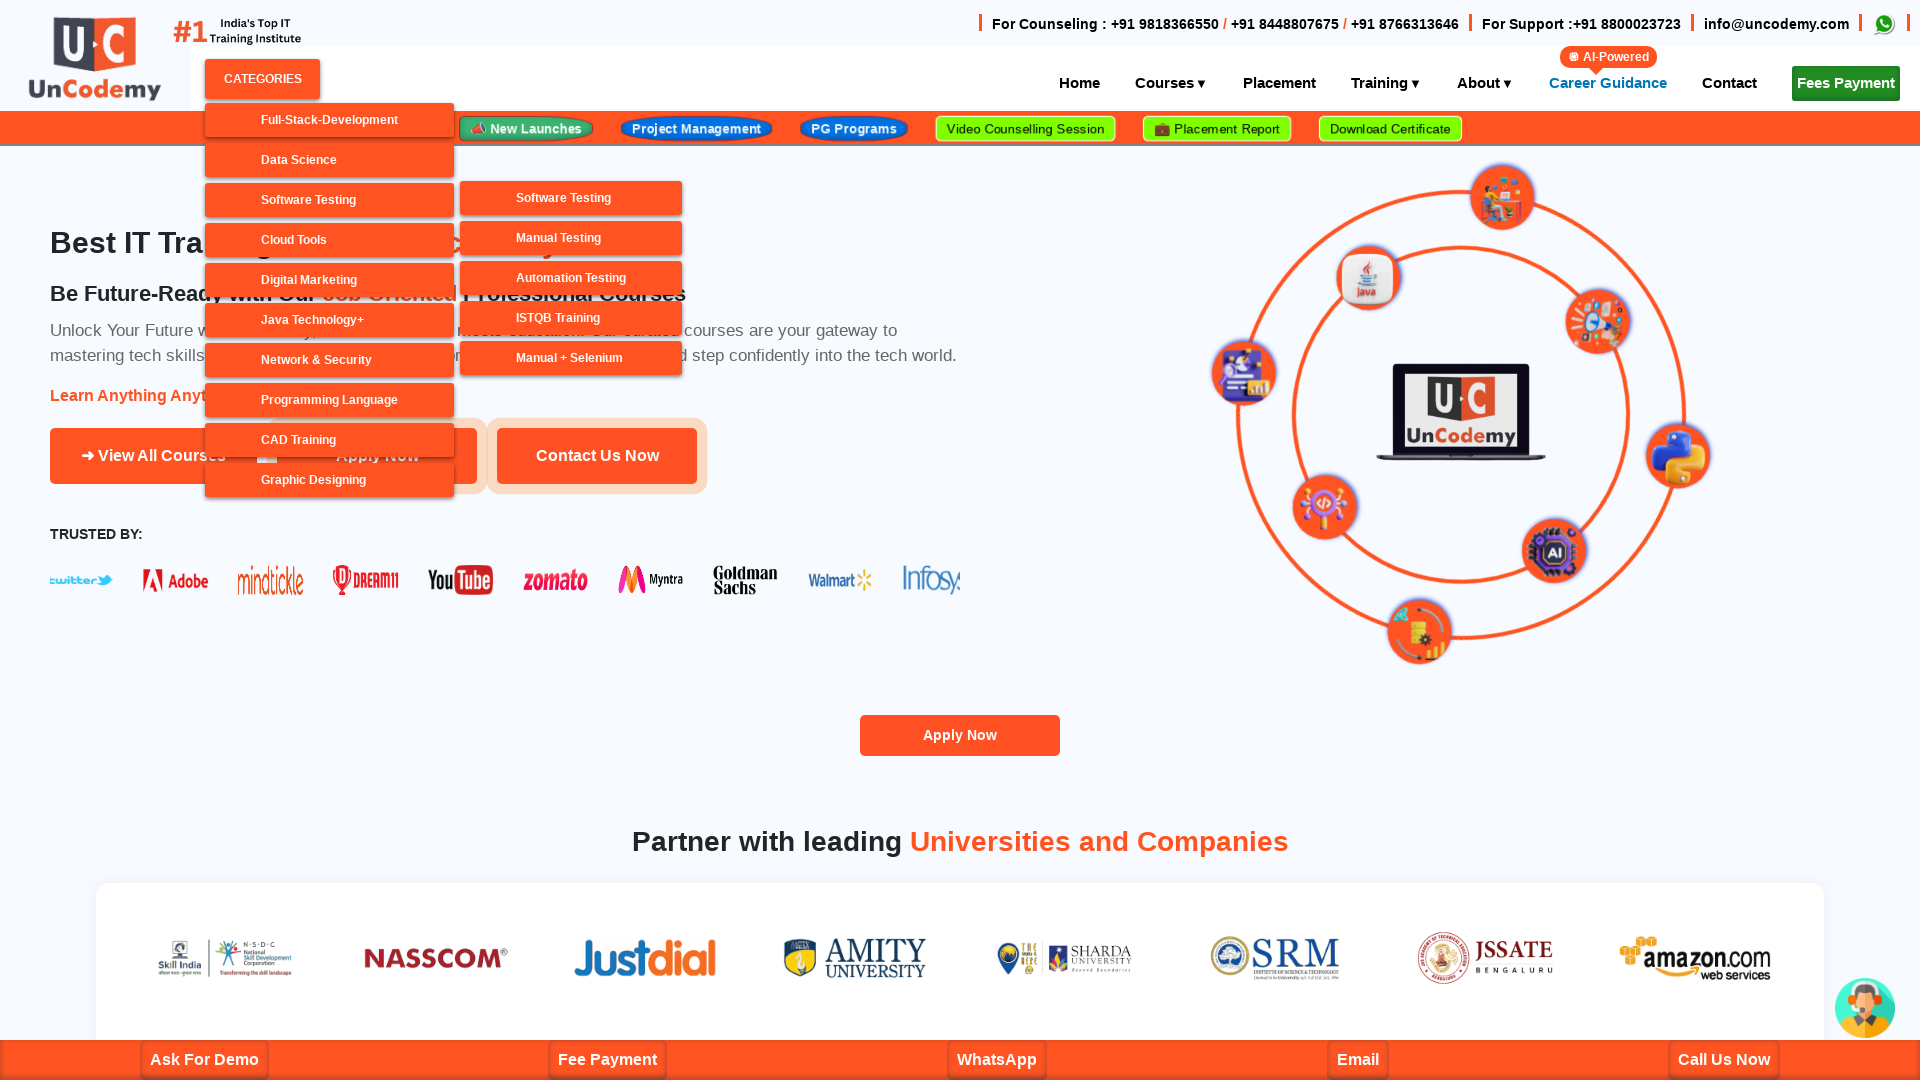

Clicked on 'Automation Testing' subcategory link at (571, 278) on xpath=//a[normalize-space()='Automation Testing']
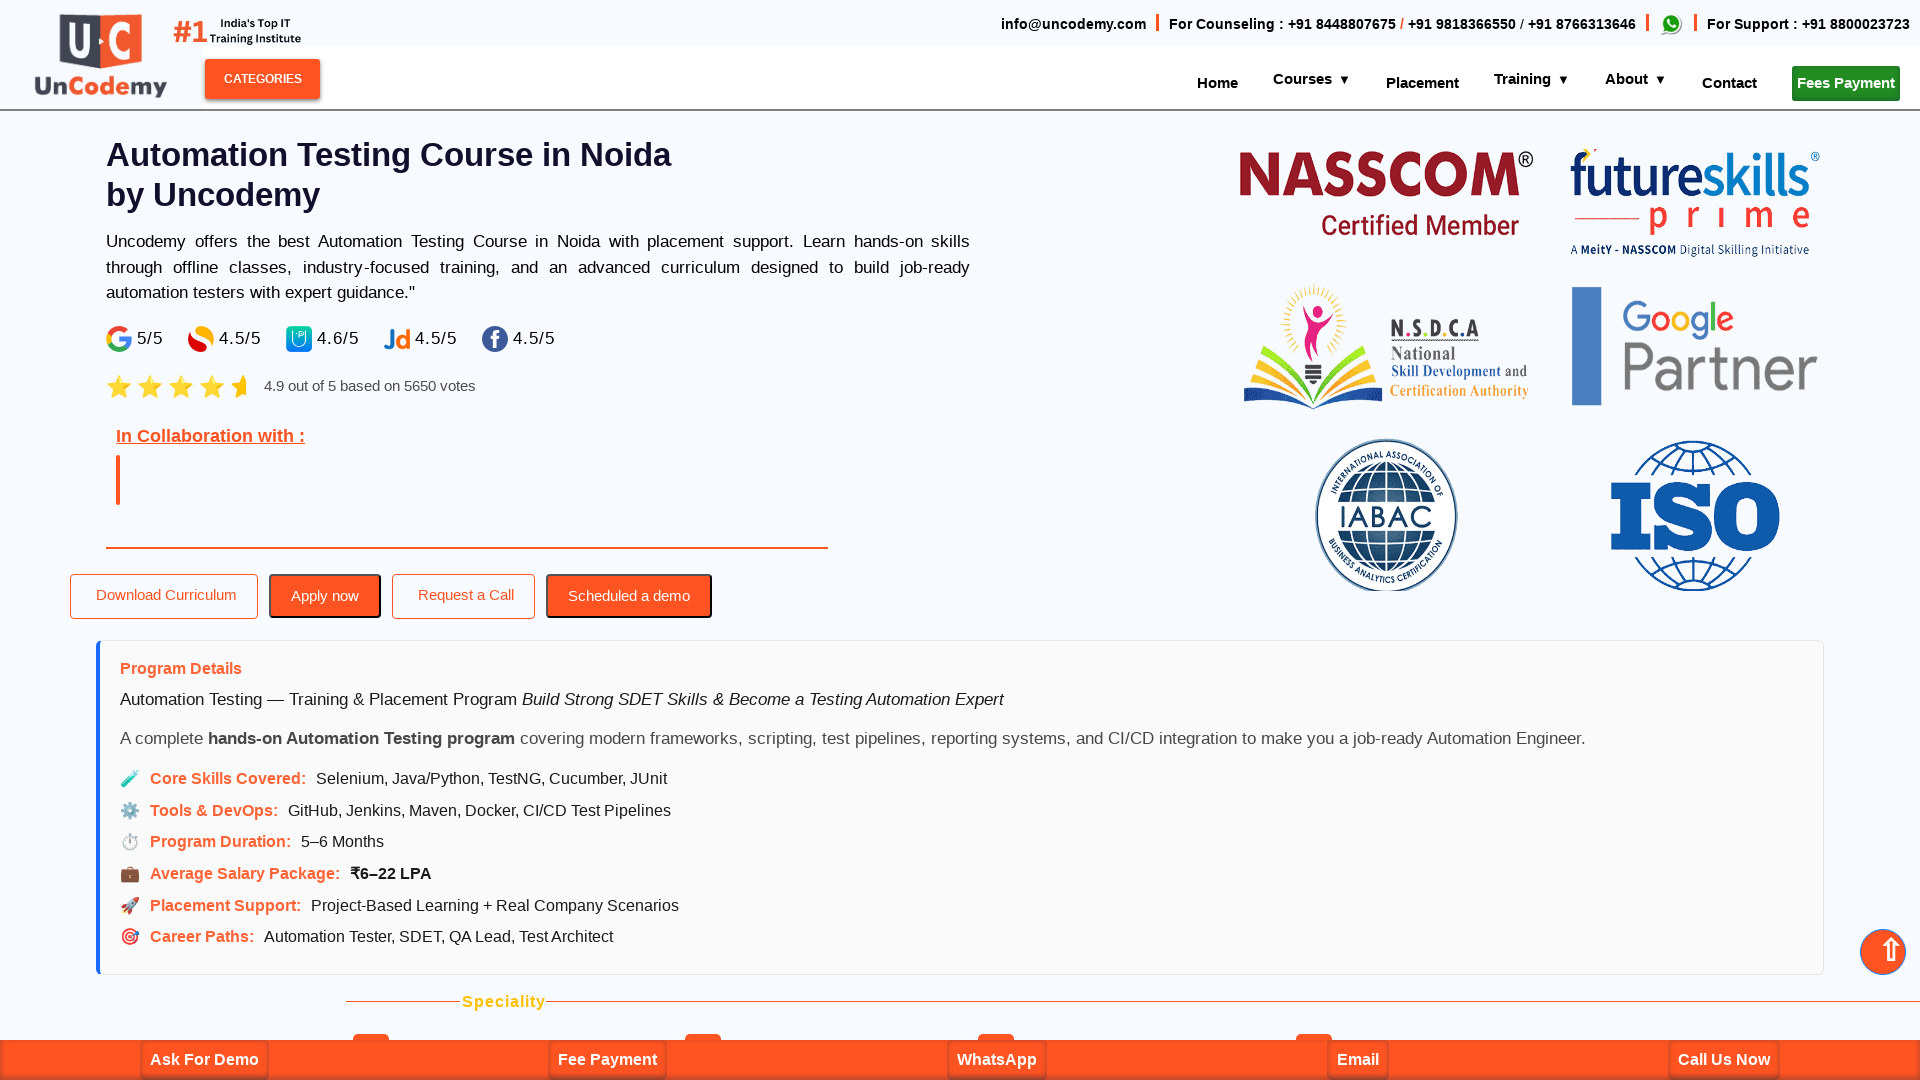

Navigation completed (domcontentloaded)
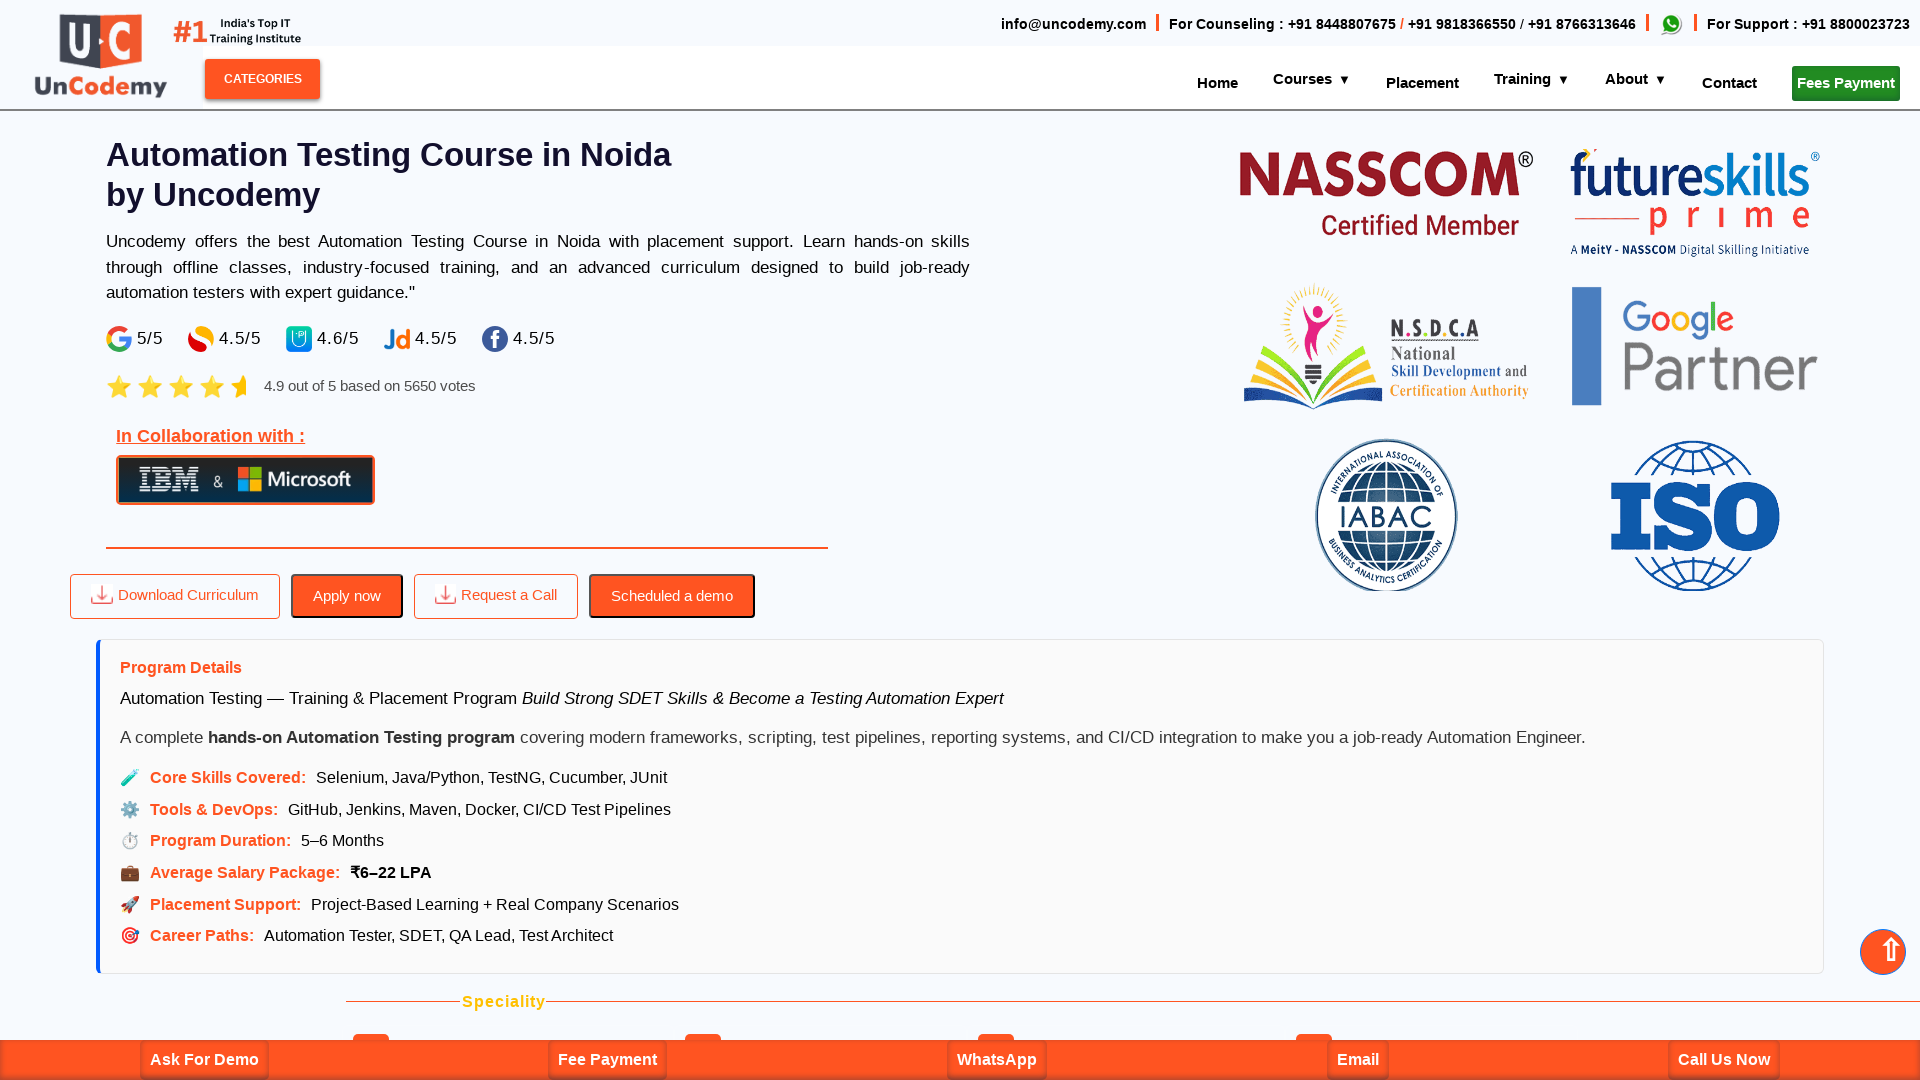

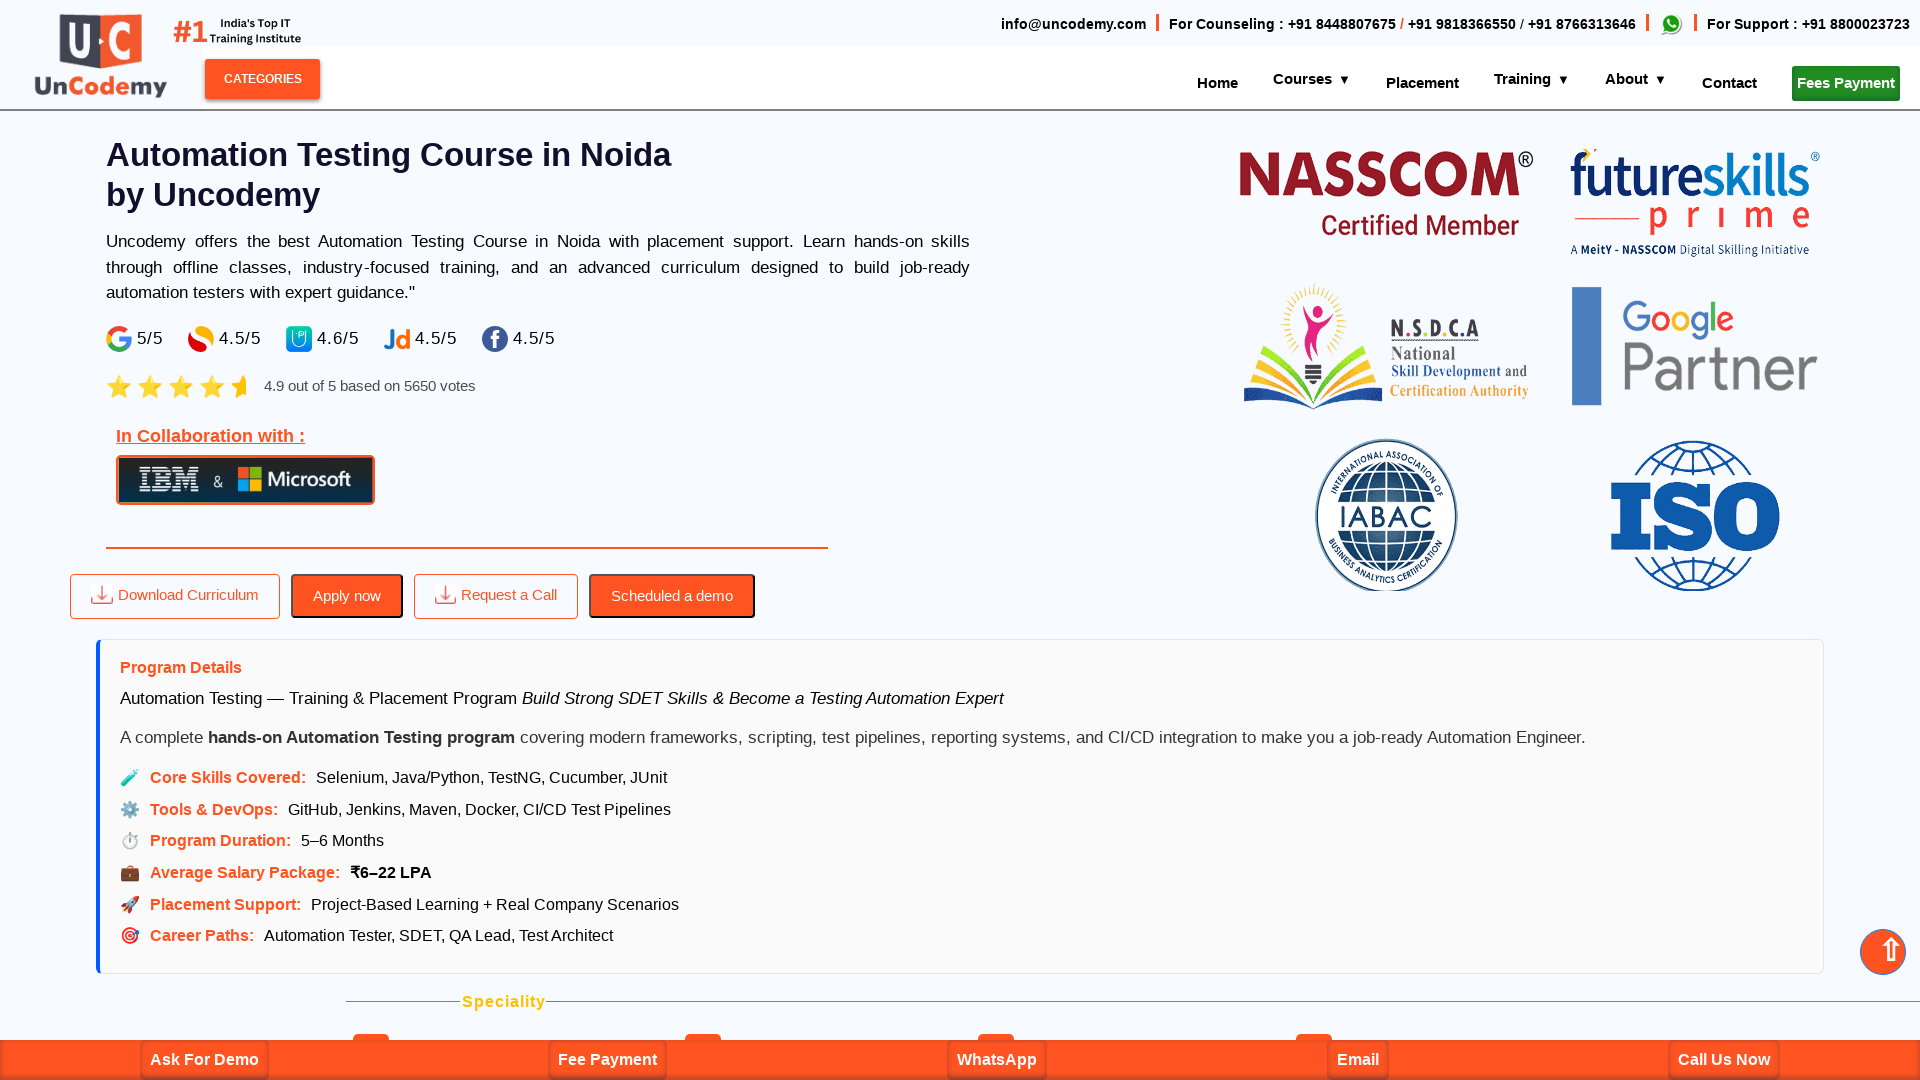